Navigates to a practice e-commerce site, clicks on offers link which opens a new window, switches to the child window, and searches through paginated table data for an item containing "Beans" by clicking through pagination.

Starting URL: https://www.rahulshettyacademy.com/seleniumPractise

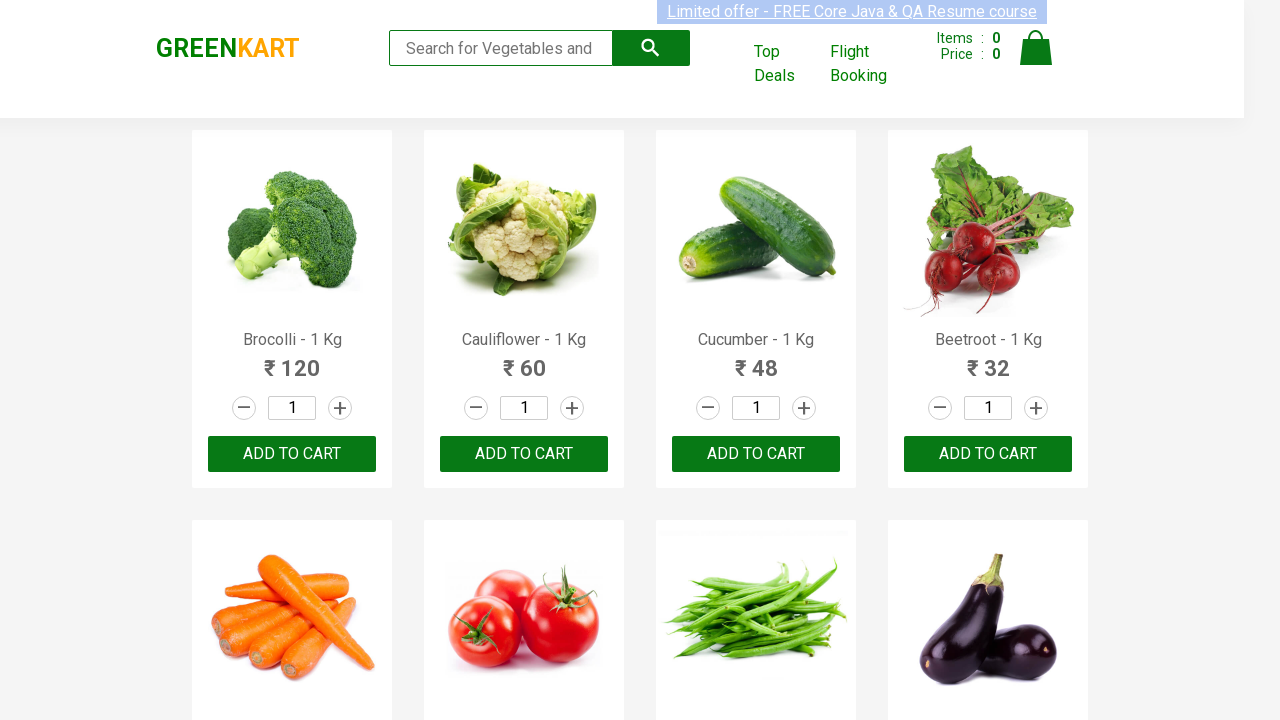

Clicked offers link which opened a new window at (787, 64) on a[href*='offers']
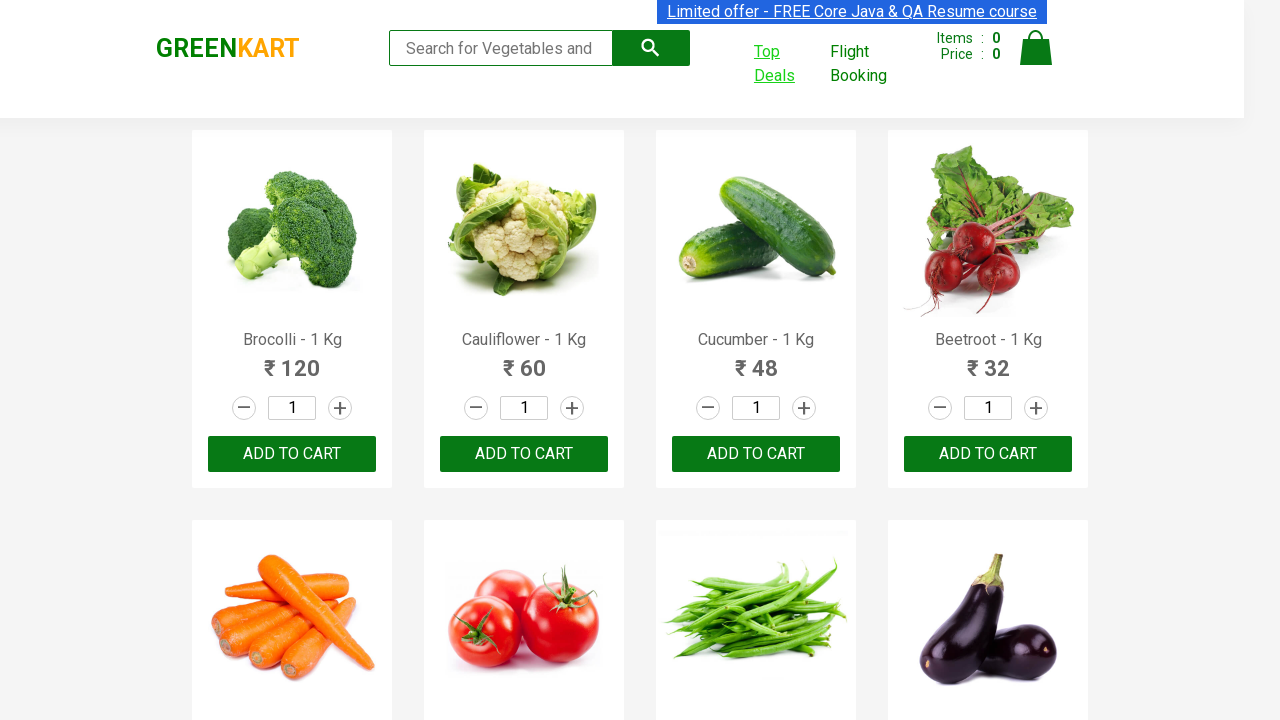

Obtained reference to child window
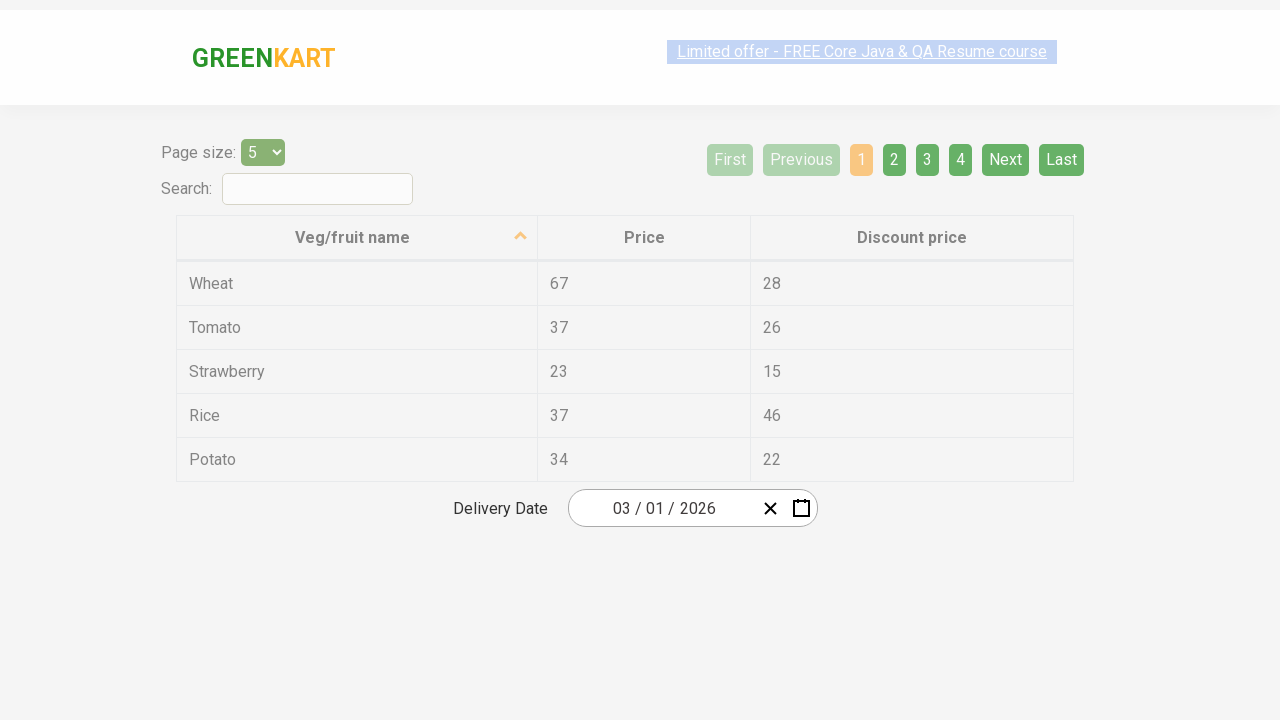

Child window page load state completed
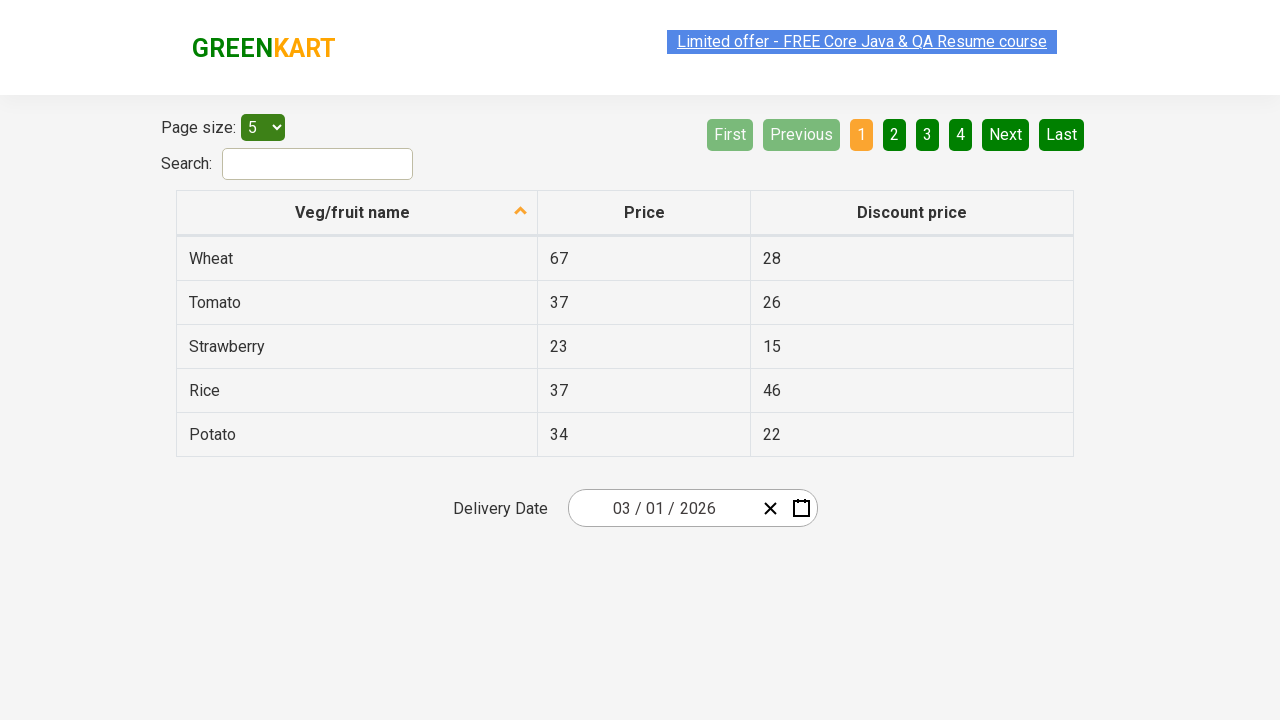

Table with paginated data loaded in child window
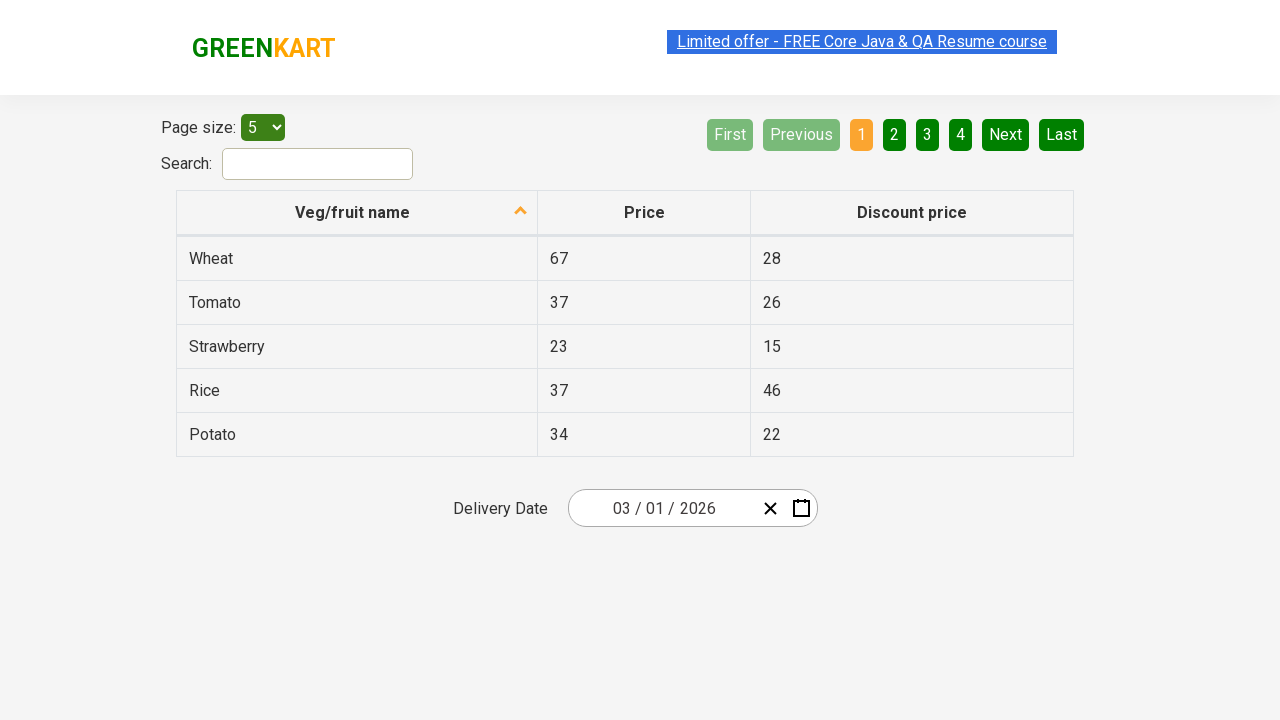

Searched for 'Beans' in current table page
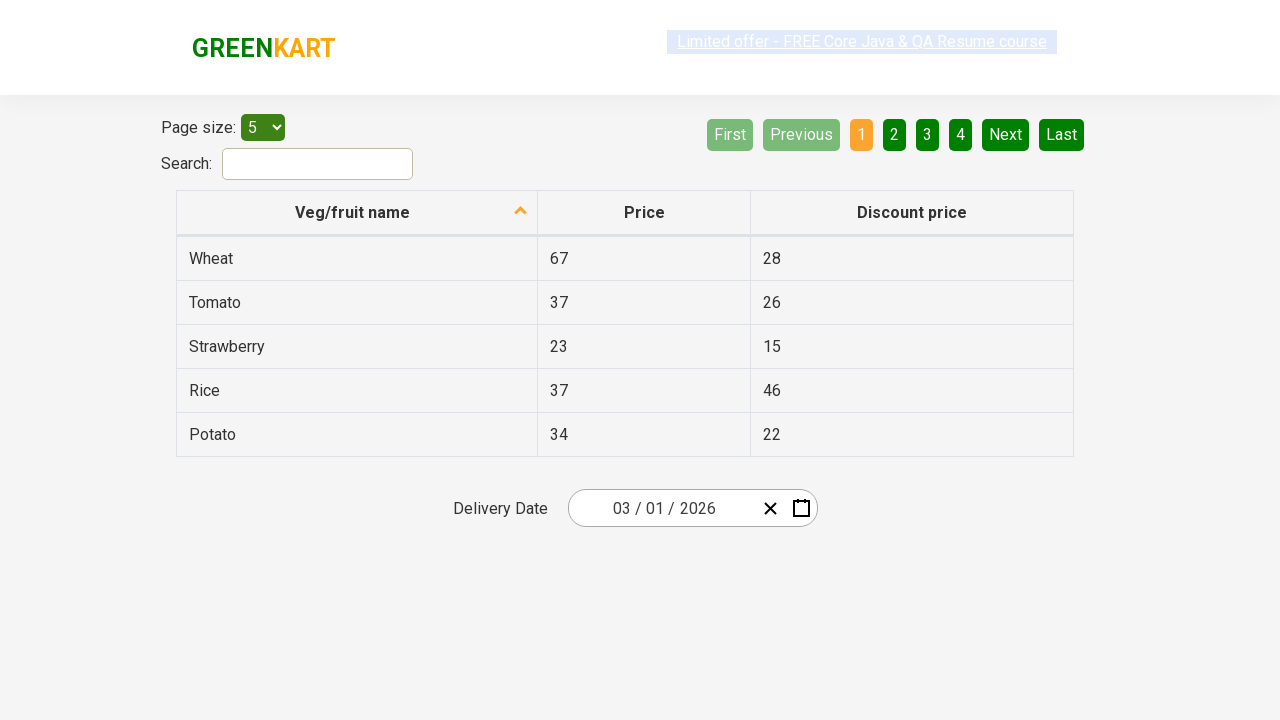

Clicked Next button to navigate to next page at (1006, 134) on a[aria-label='Next']
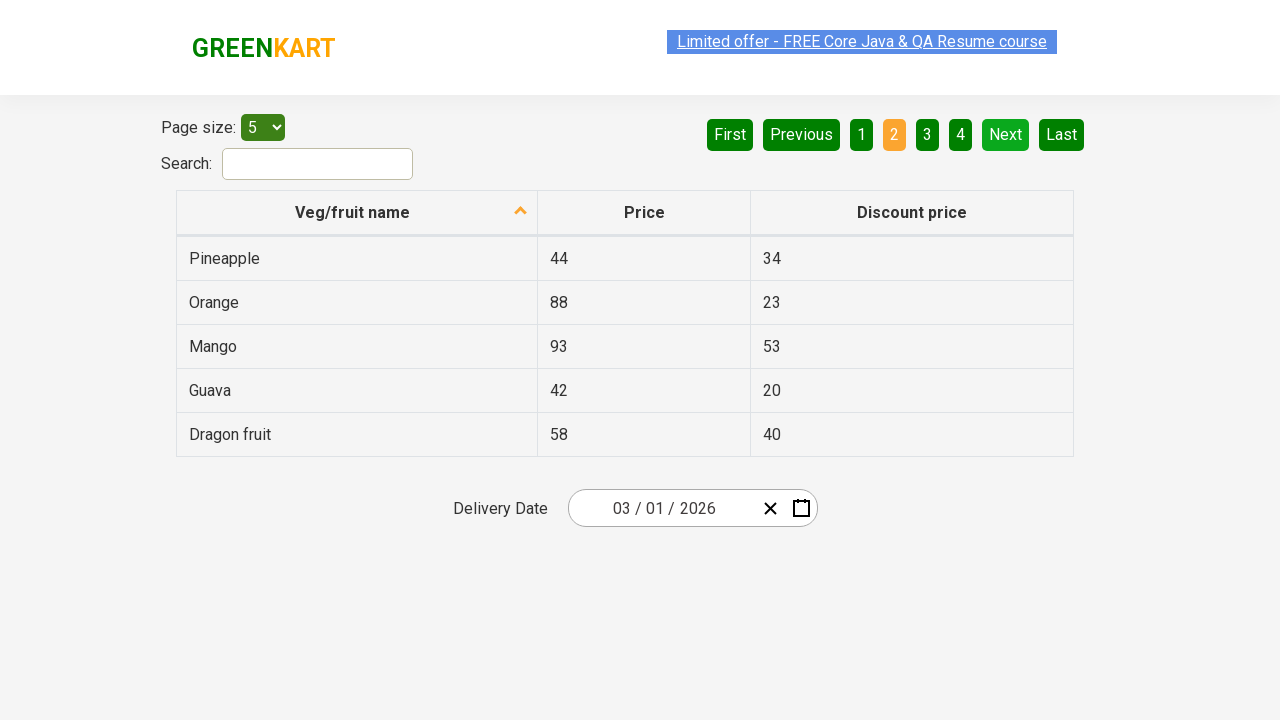

Waited for next page to load
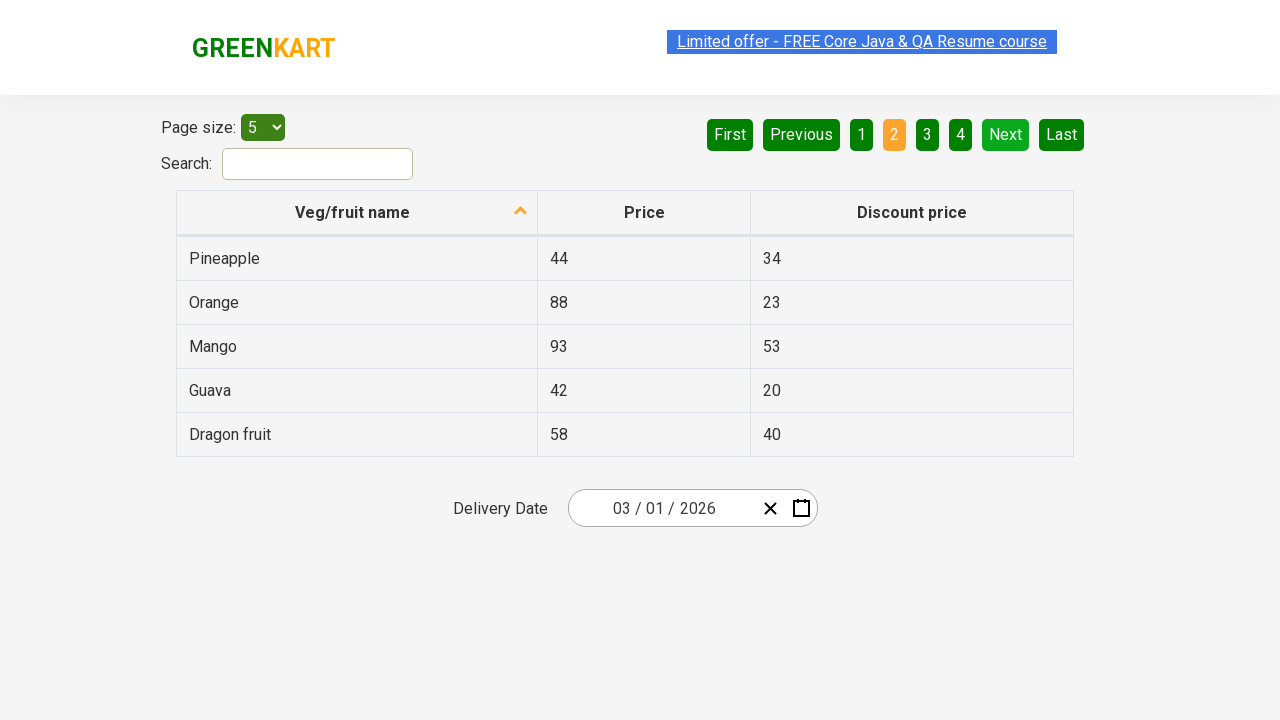

Searched for 'Beans' in current table page
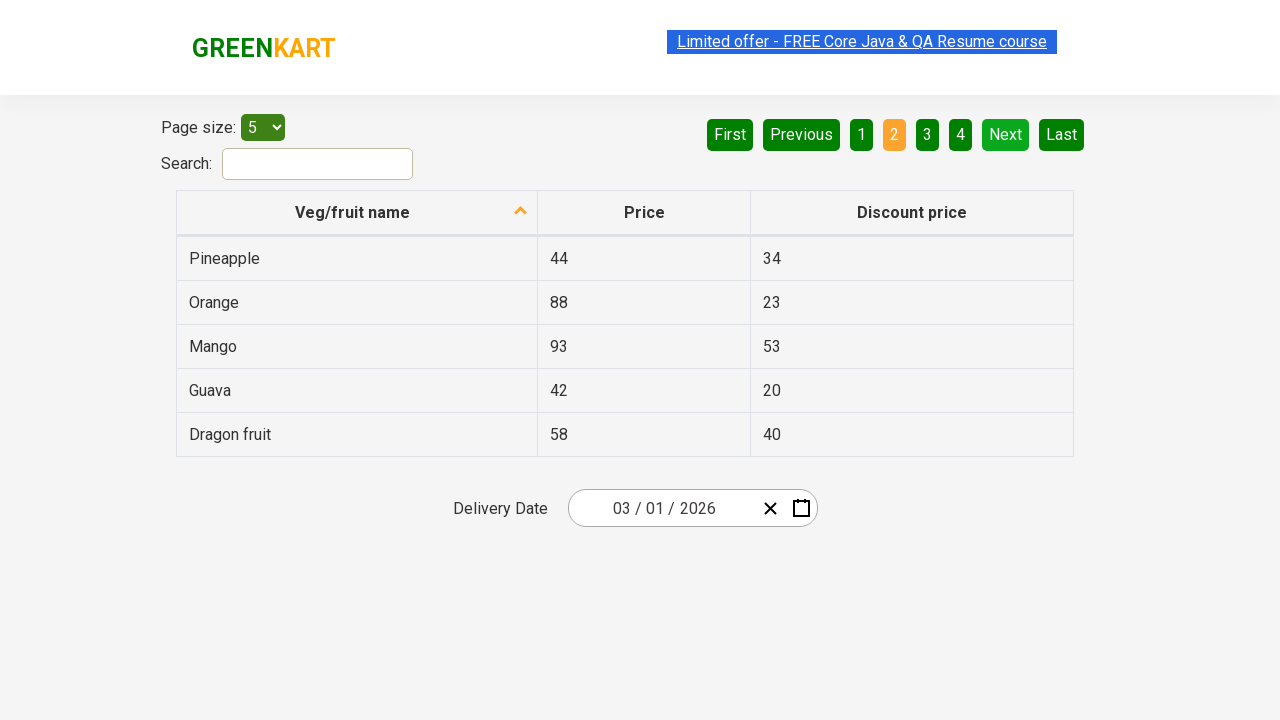

Clicked Next button to navigate to next page at (1006, 134) on a[aria-label='Next']
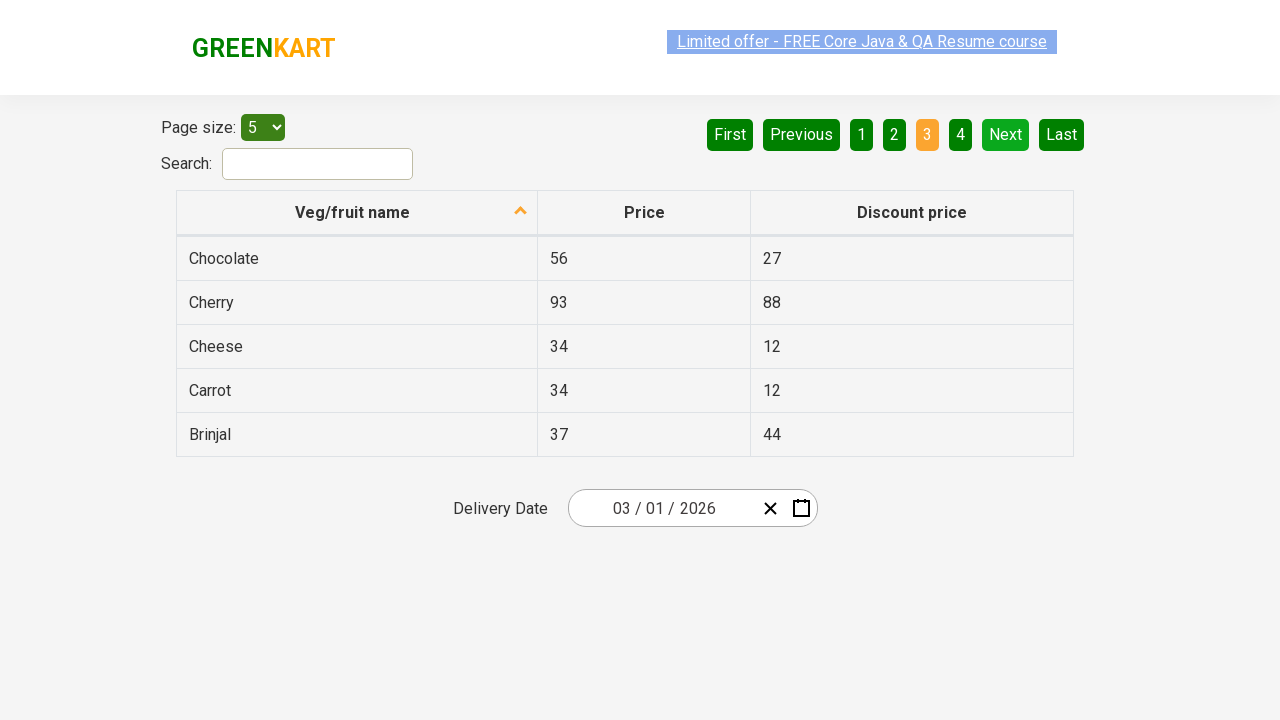

Waited for next page to load
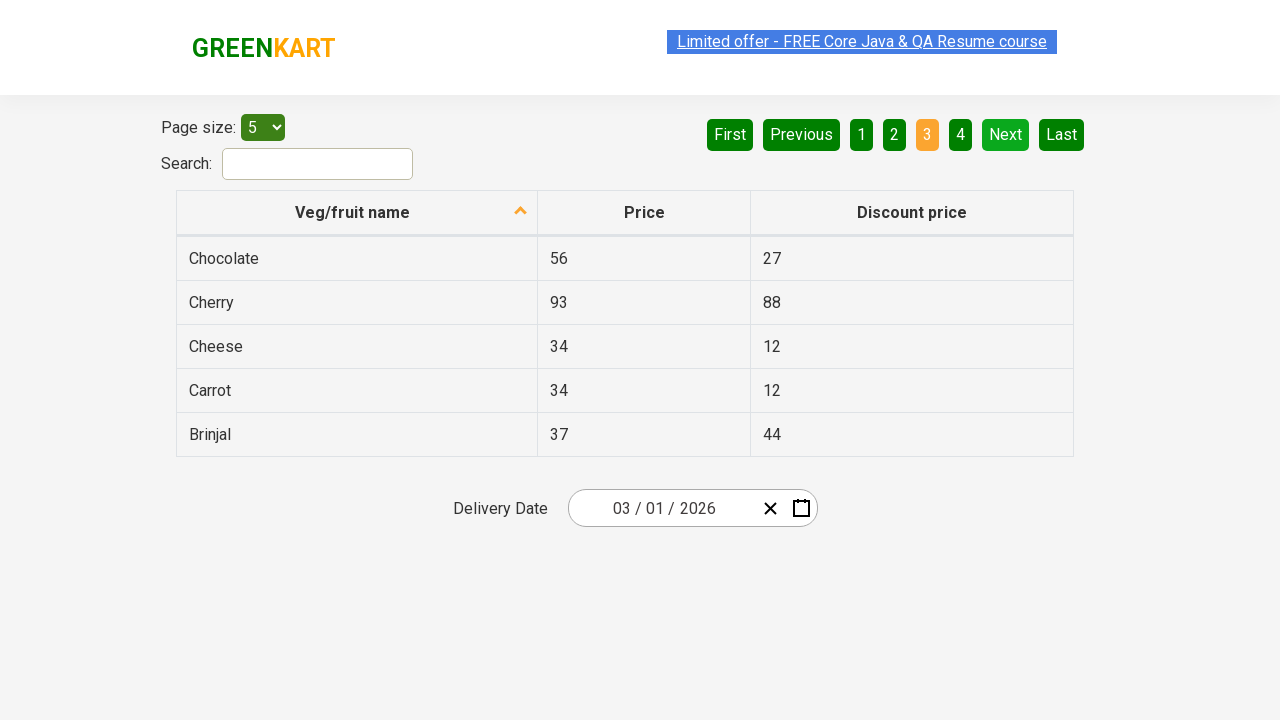

Searched for 'Beans' in current table page
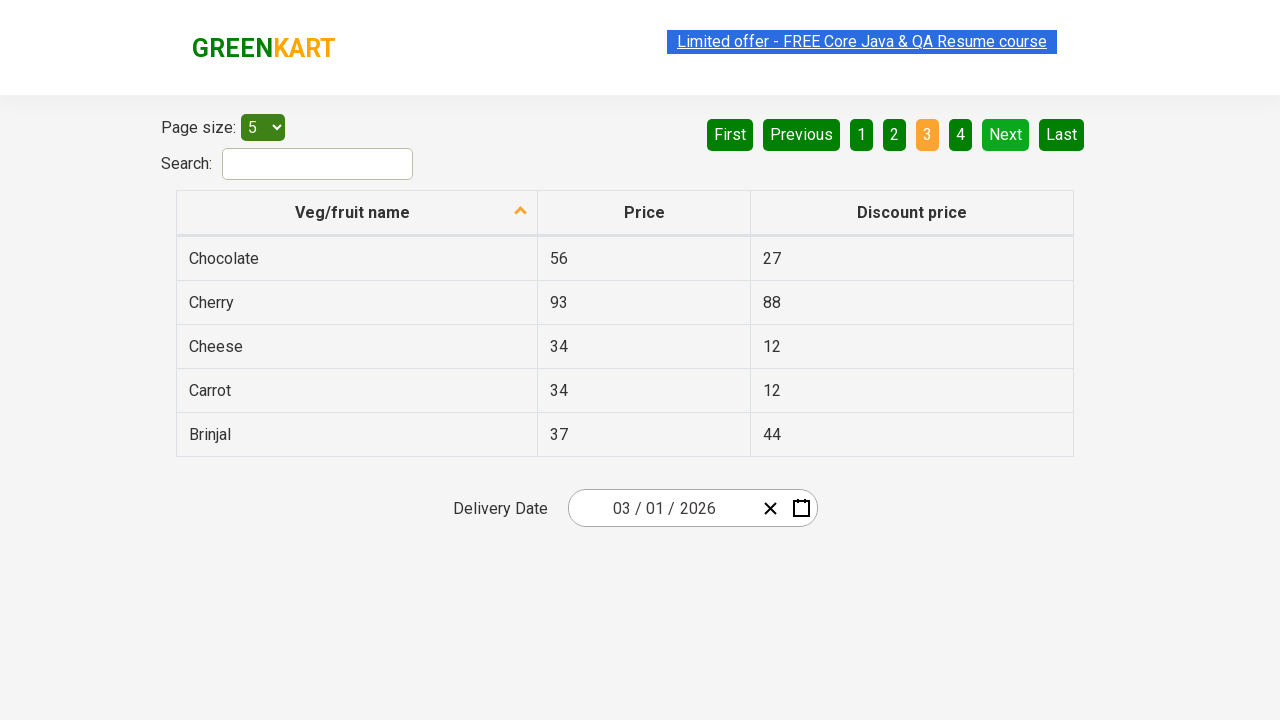

Clicked Next button to navigate to next page at (1006, 134) on a[aria-label='Next']
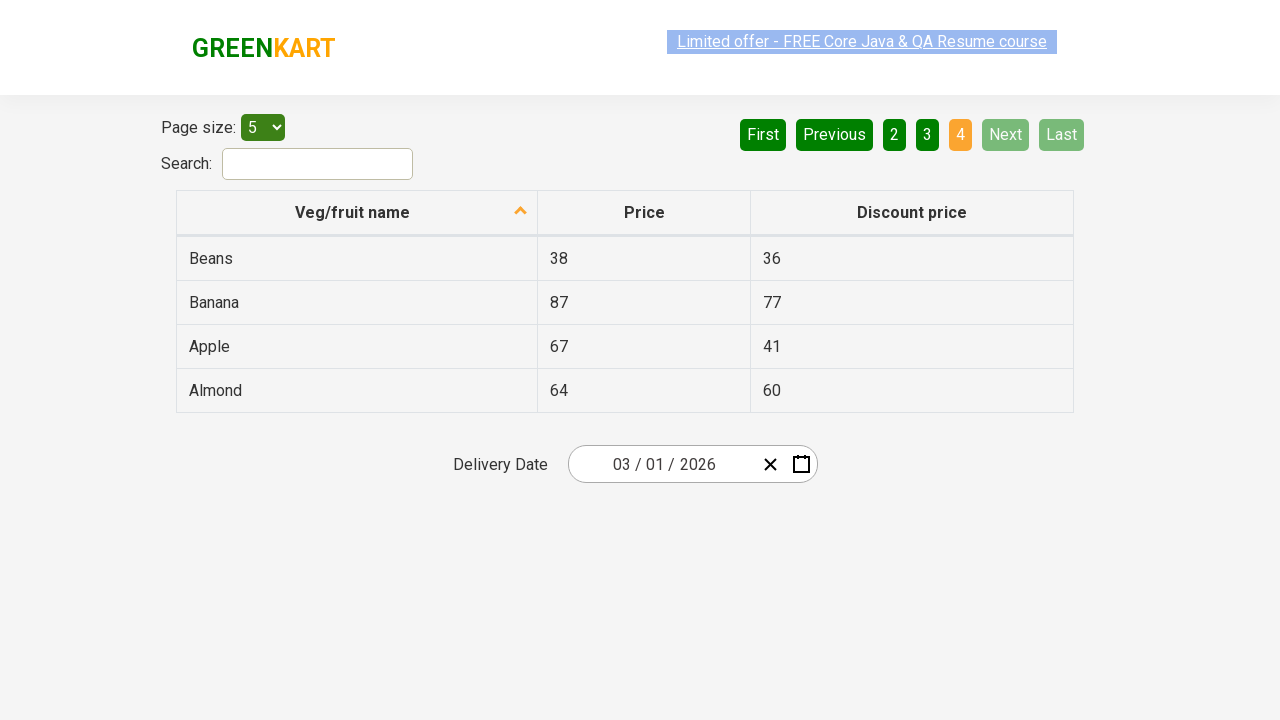

Waited for next page to load
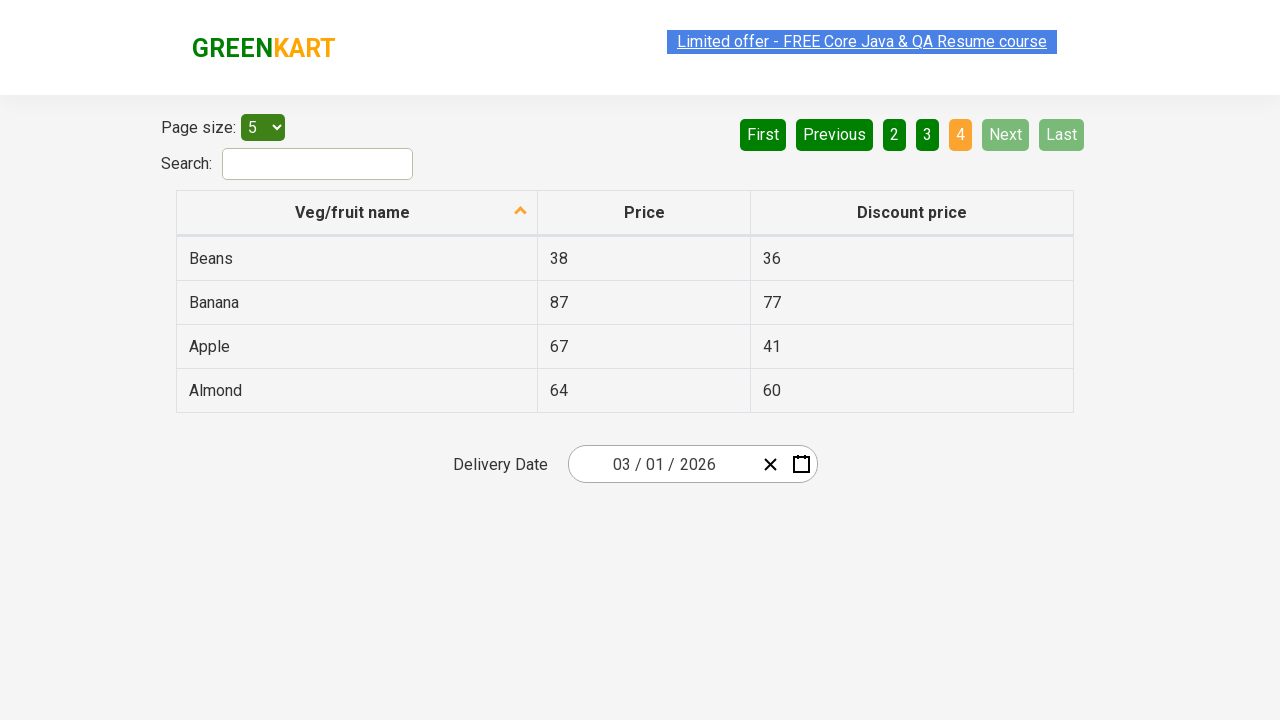

Searched for 'Beans' in current table page
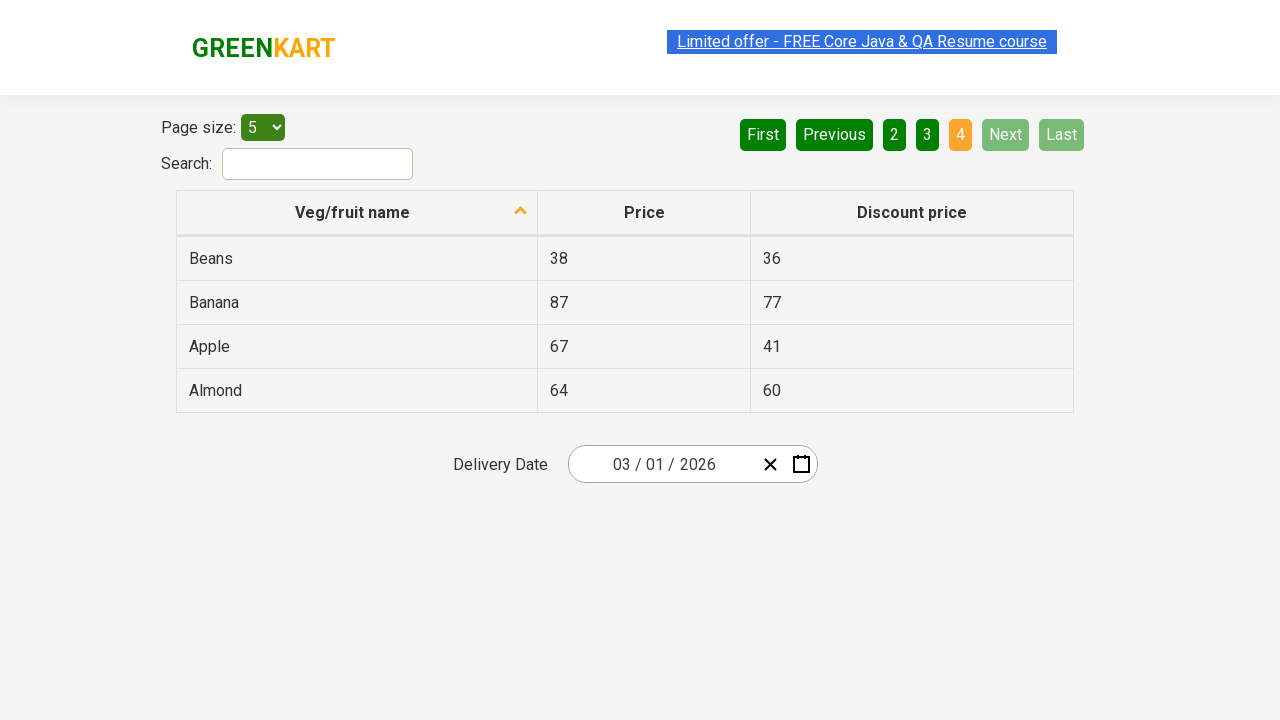

Found and clicked on 'Beans' item in table at (357, 258) on xpath=//table//tr/td[1] >> internal:has-text="Beans"i >> nth=0
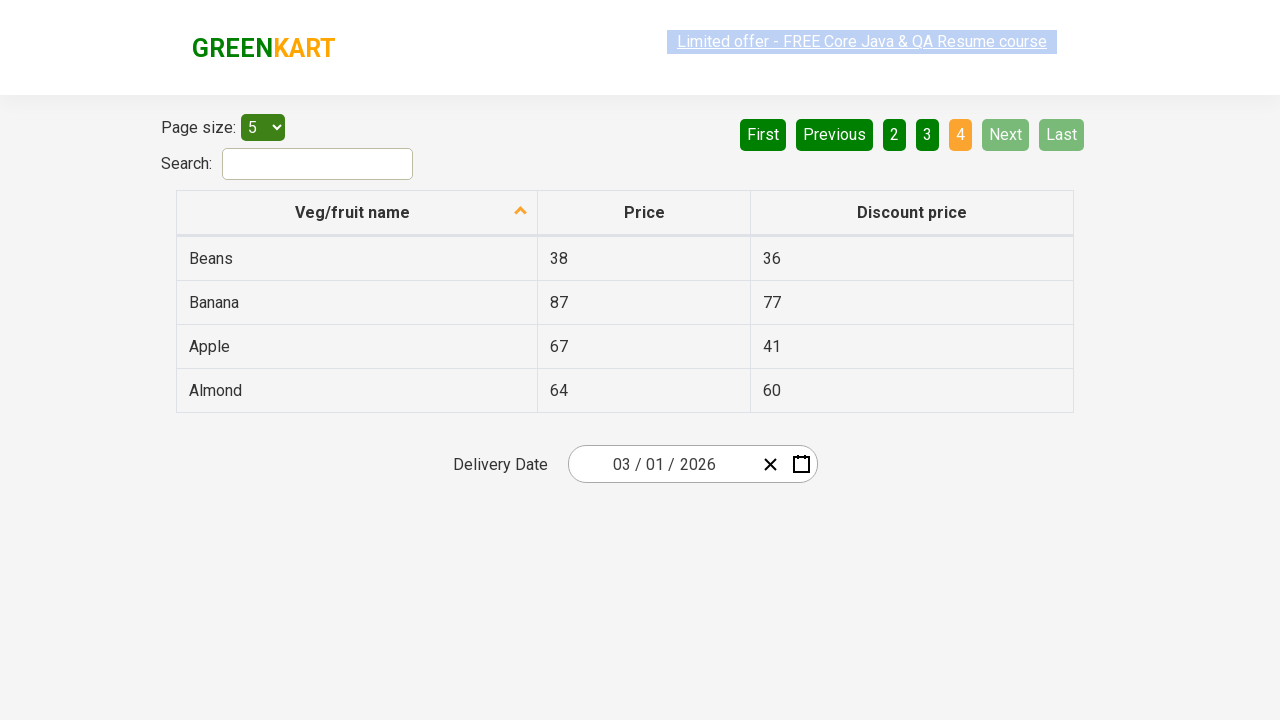

Verified table is still present after search completion
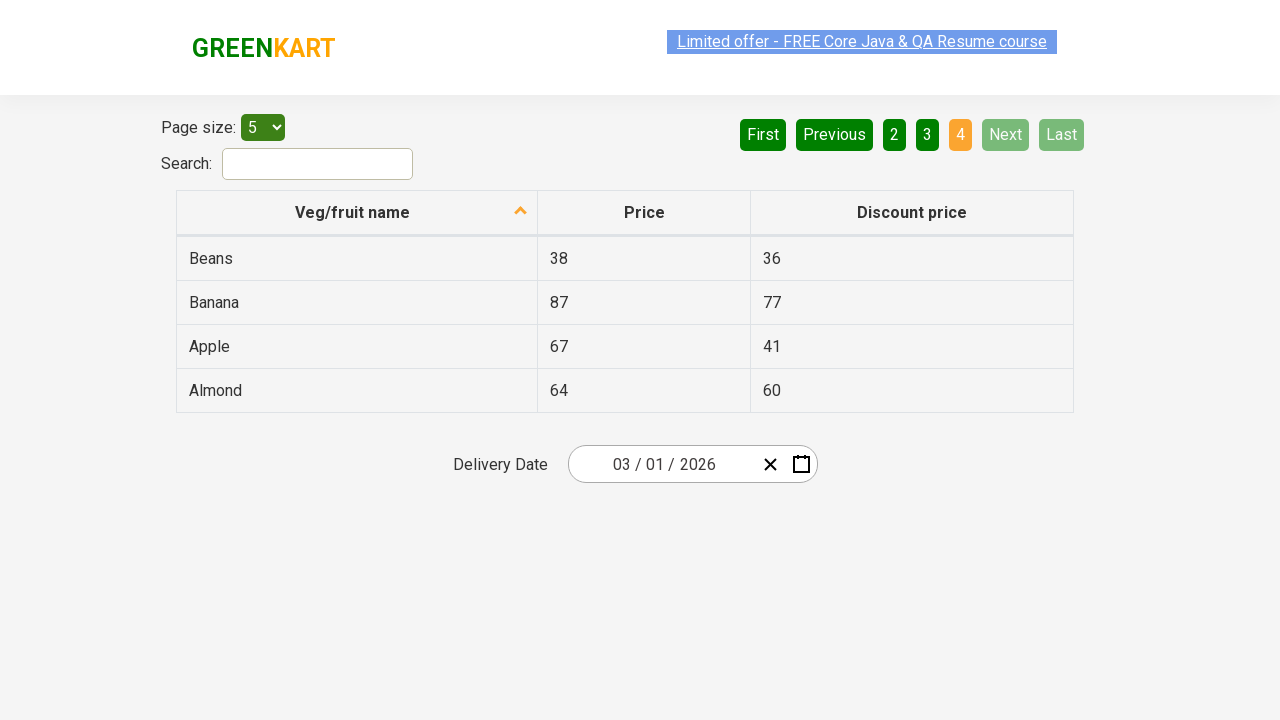

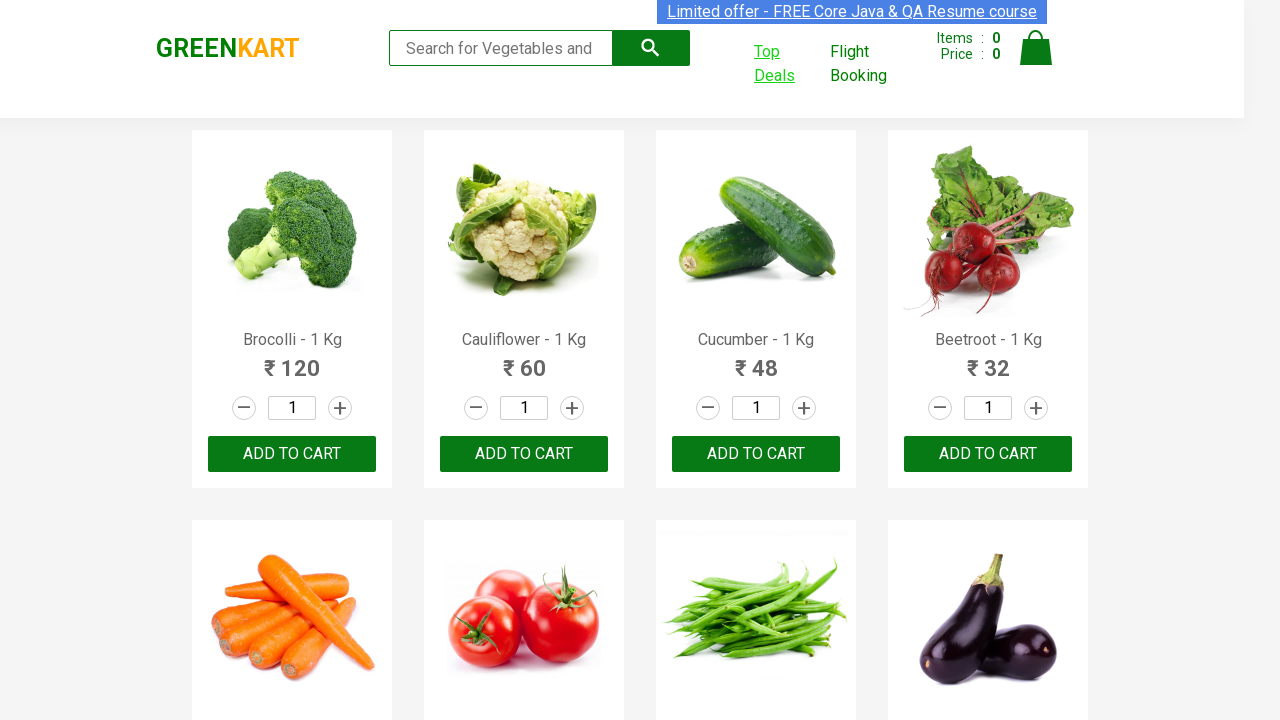